Navigates to a Steam game page and verifies that game tags are displayed.

Starting URL: https://store.steampowered.com/app/221380/Age_of_Empires_II_HD/

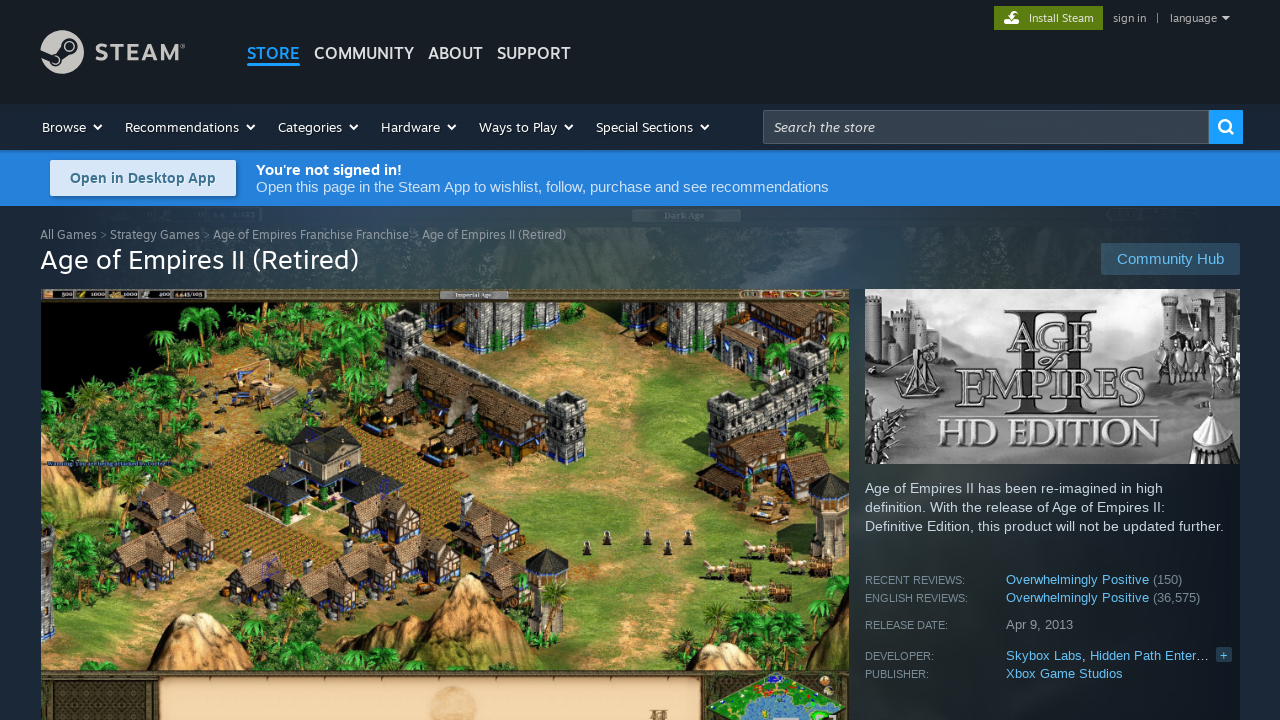

Waited for user reviews section to load
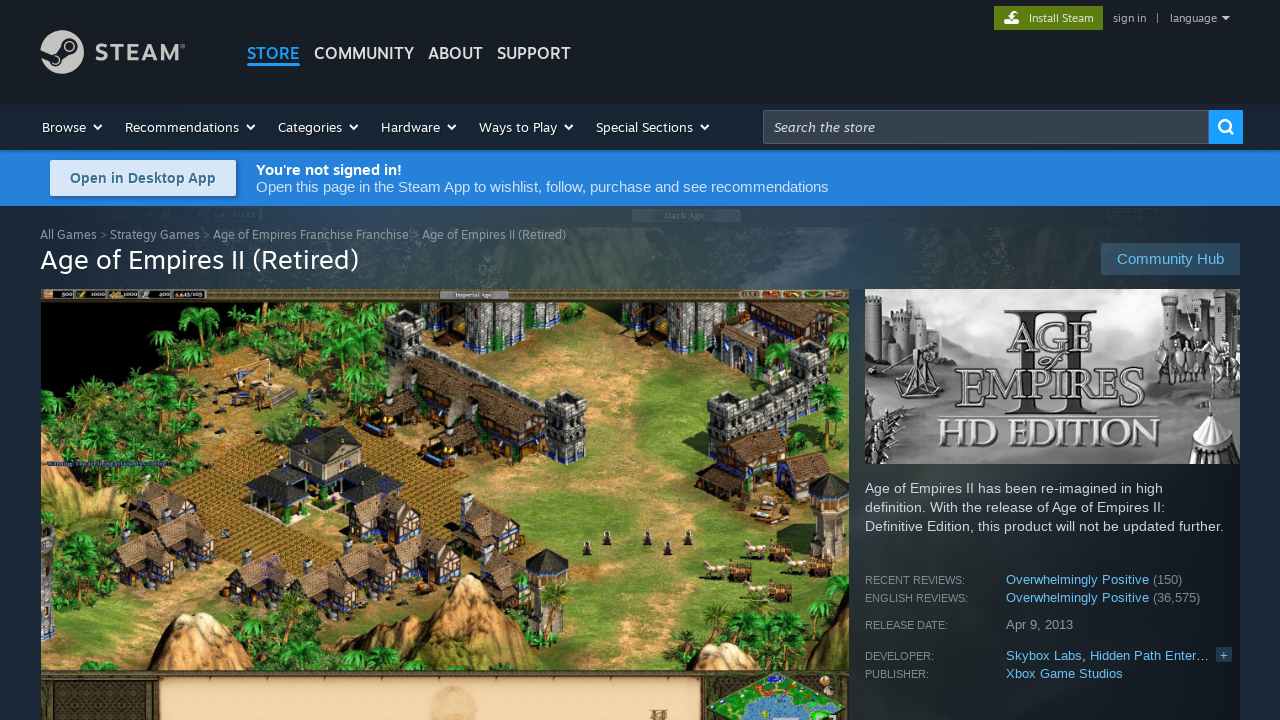

Retrieved all game tag elements from the page
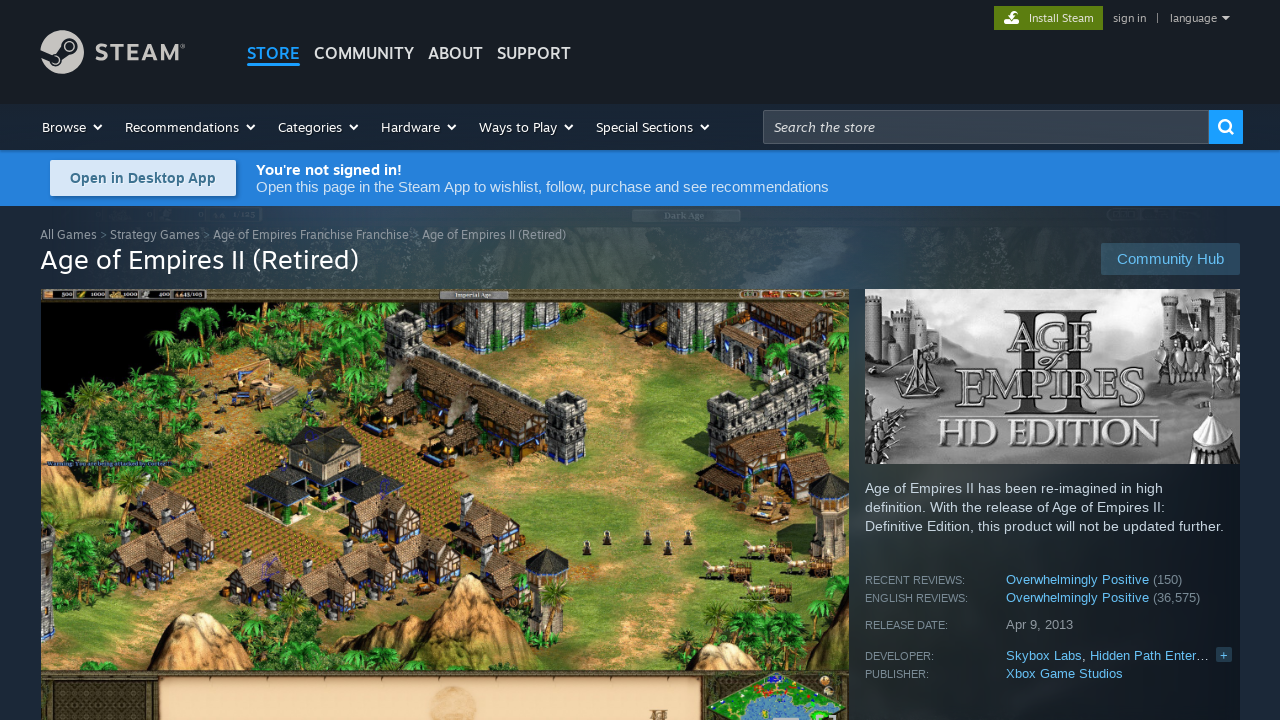

Extracted and collected 20 game tags
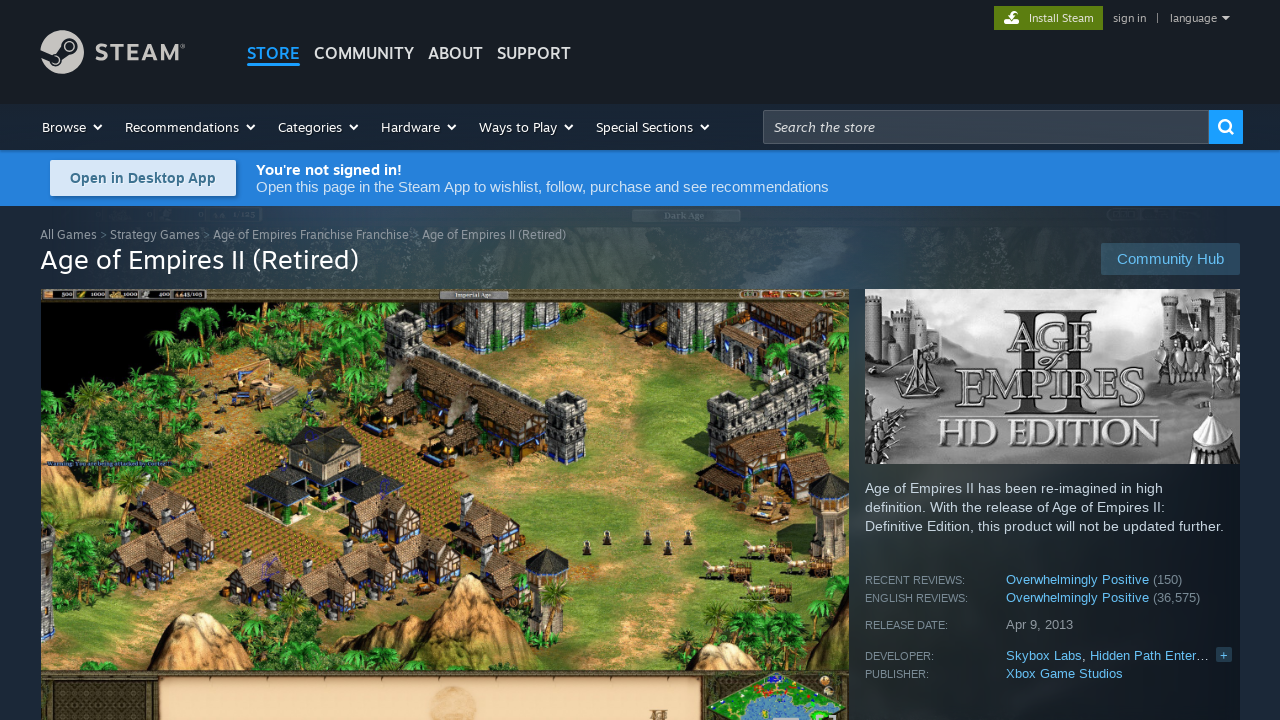

Verified that at least one game tag is present
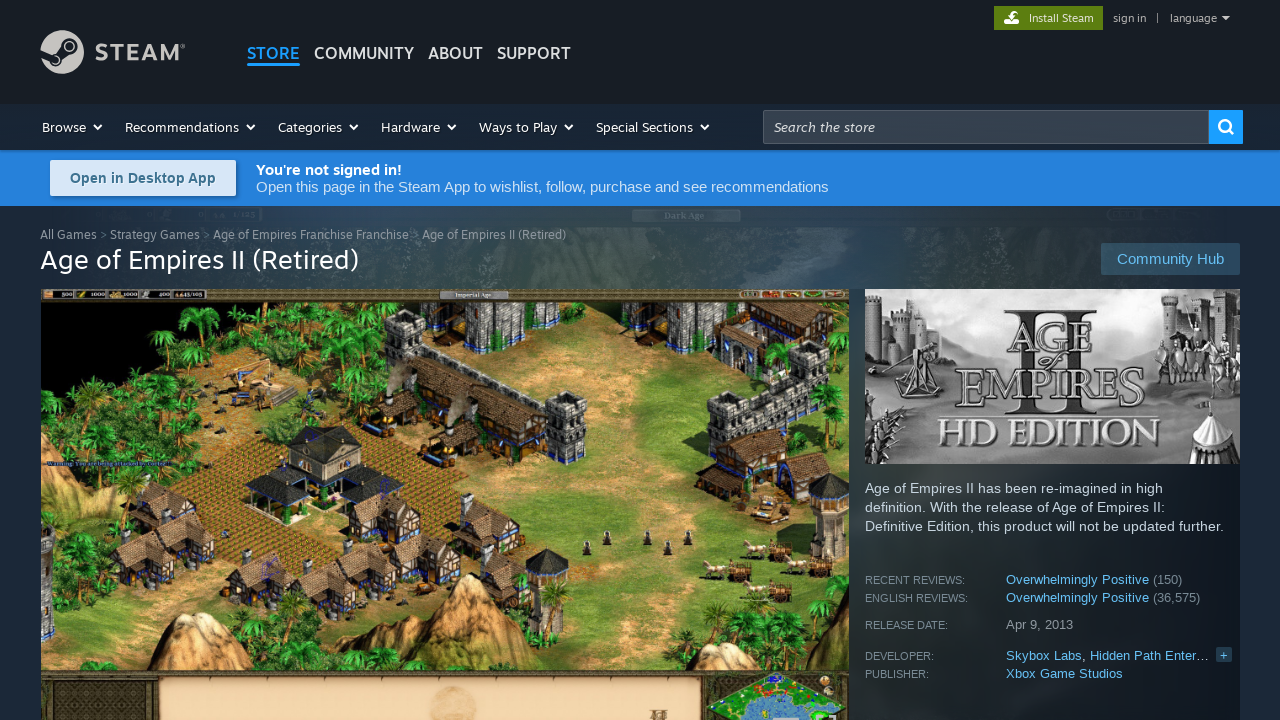

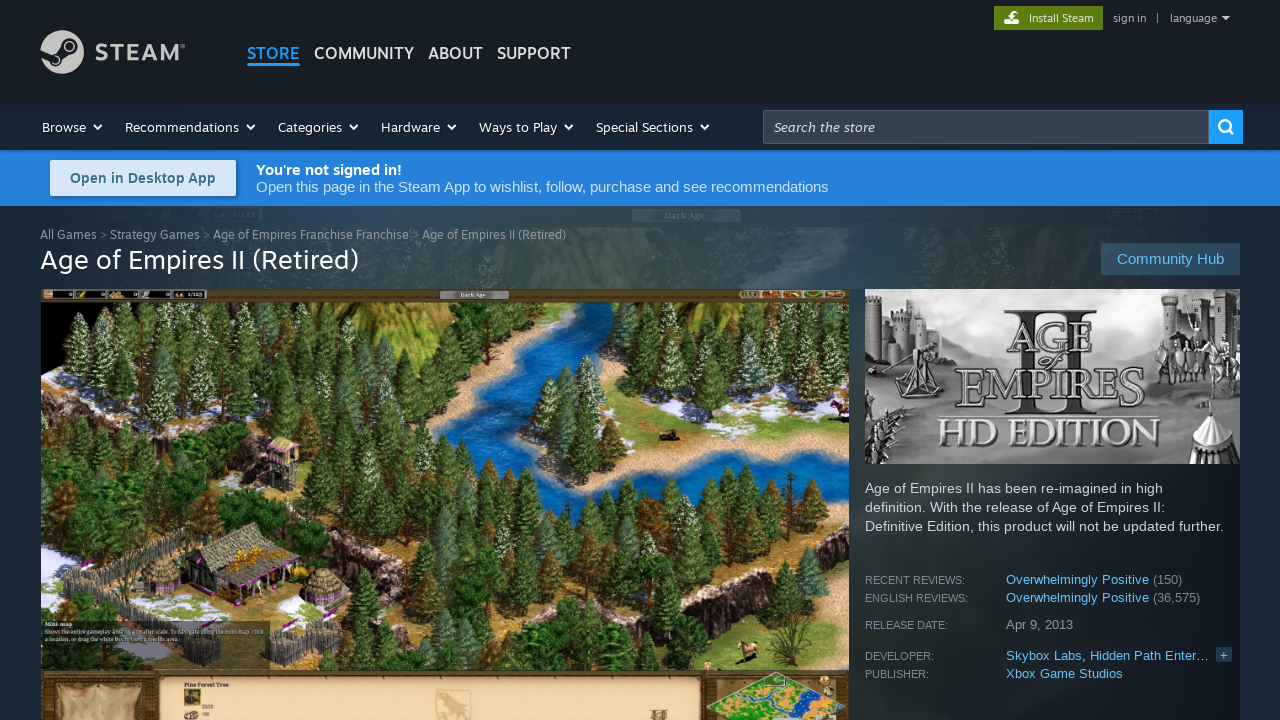